Tests a user registration form by filling in personal information fields including name, date of birth, hobbies selection, education level radio button, email updates checkbox, and an about yourself textarea, then submits the form.

Starting URL: https://trainingbypackt.github.io/Beginning-Selenium/lesson_3/exercise_3_1.html

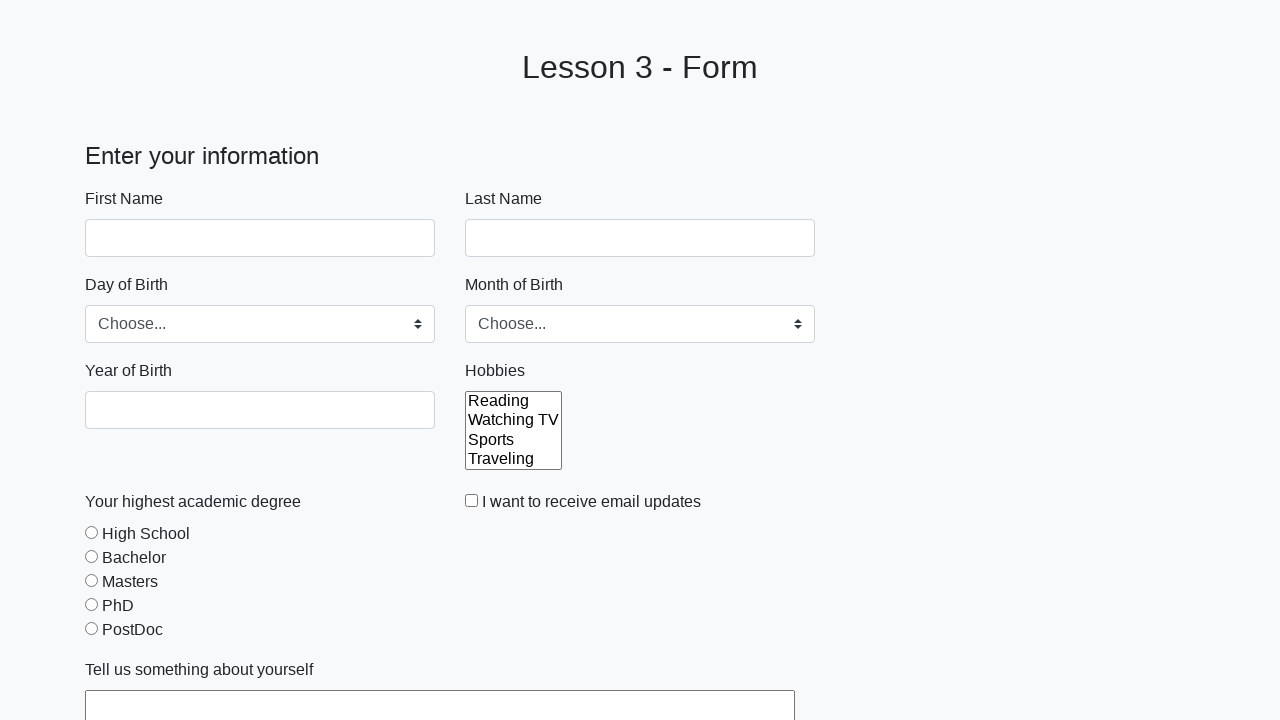

Filled first name field with 'John' on #firstName
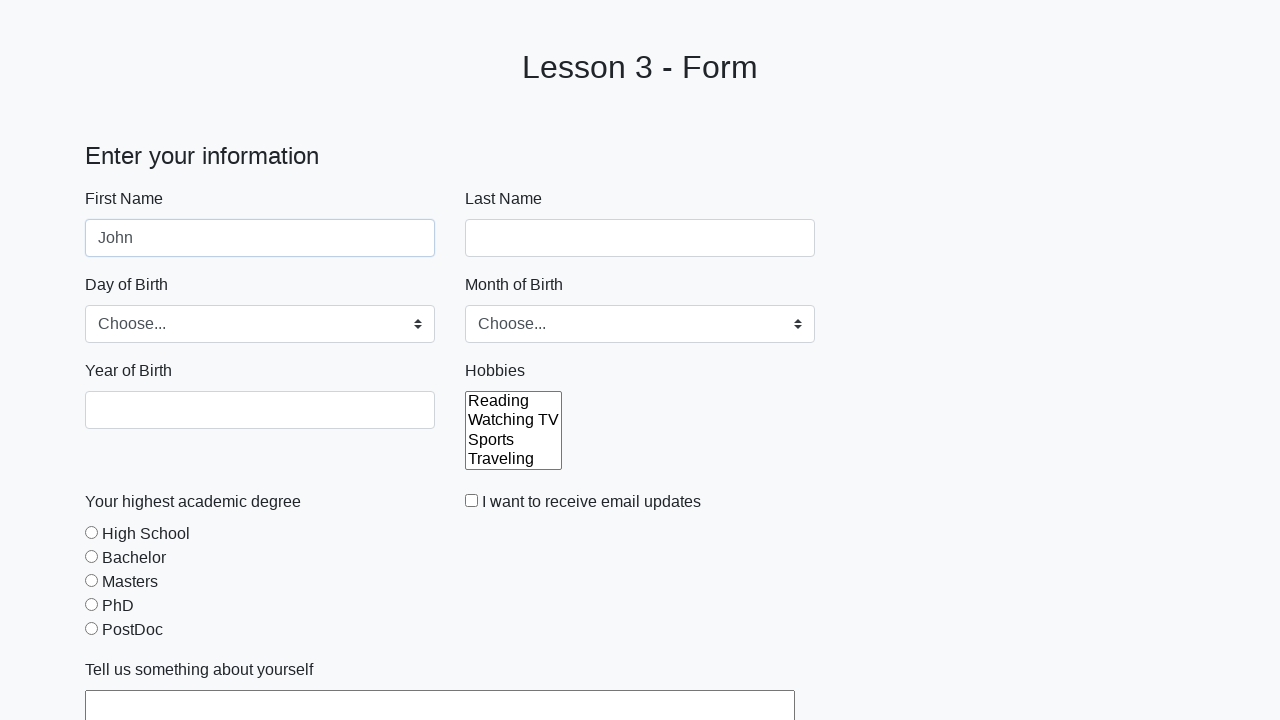

Filled last name field with 'Doe' on #lastName
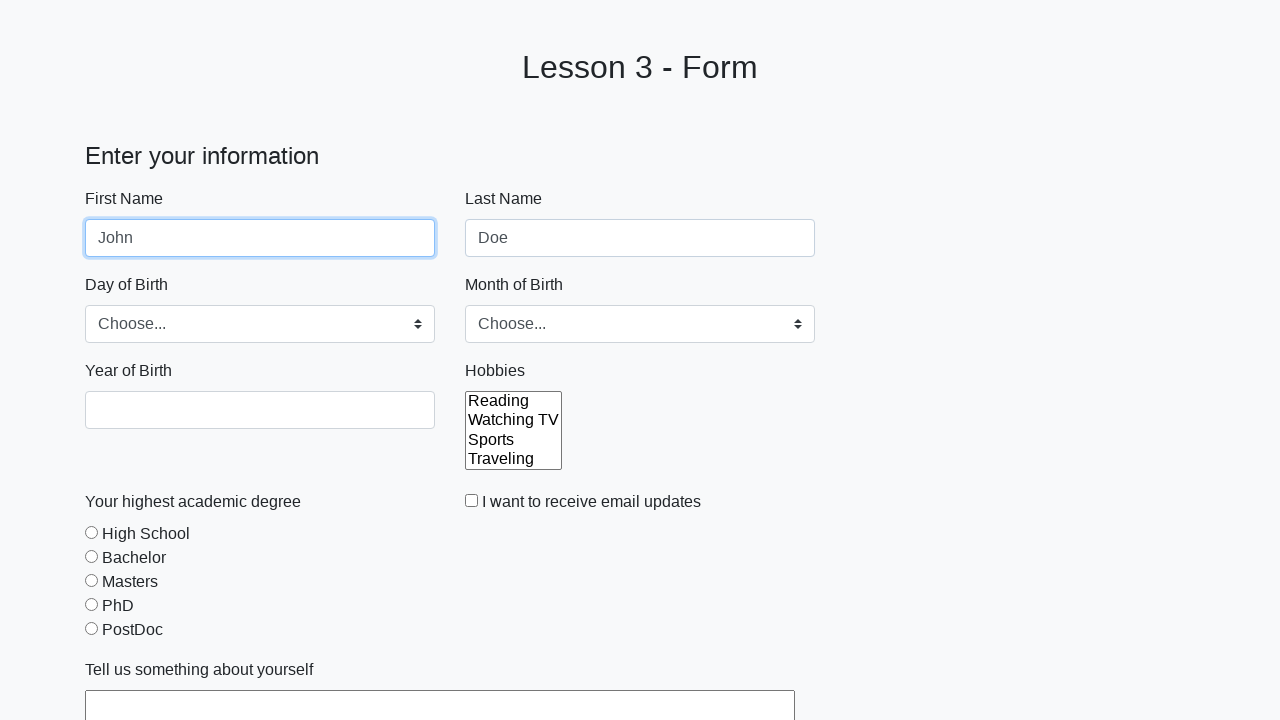

Selected day of birth as '20' on #dayOfBirth
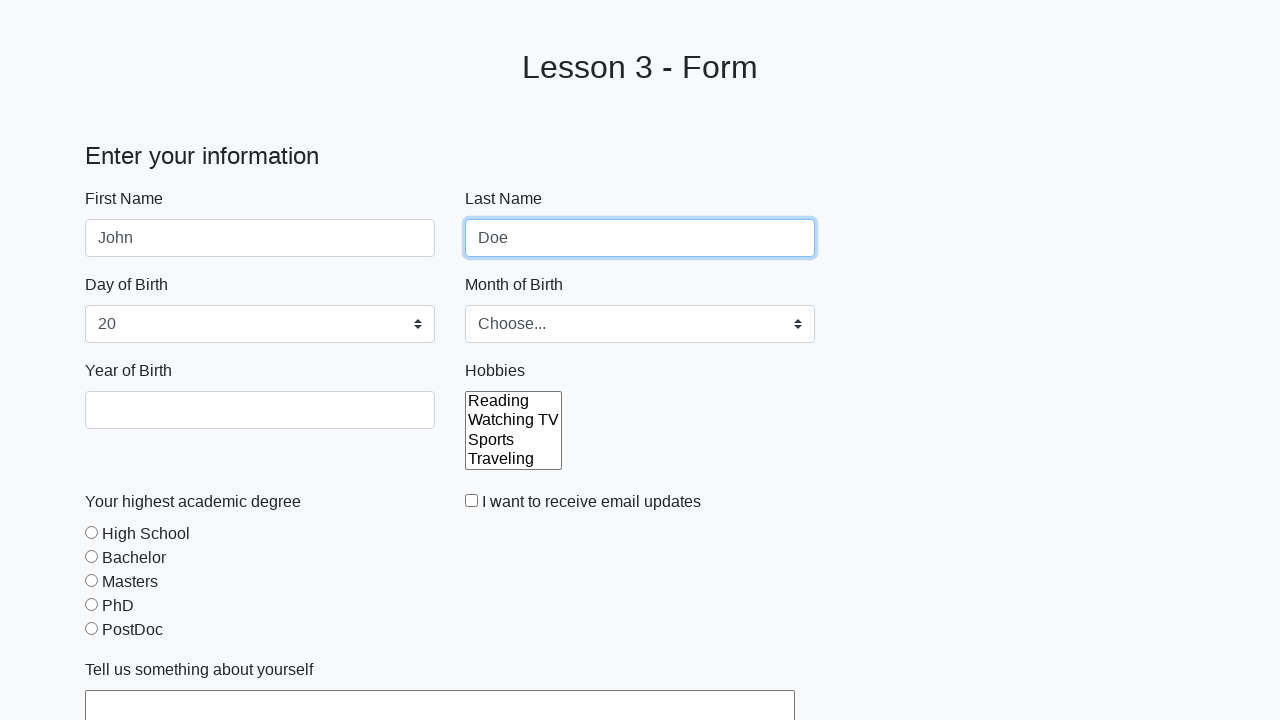

Selected month of birth as 'March' on #monthOfBirth
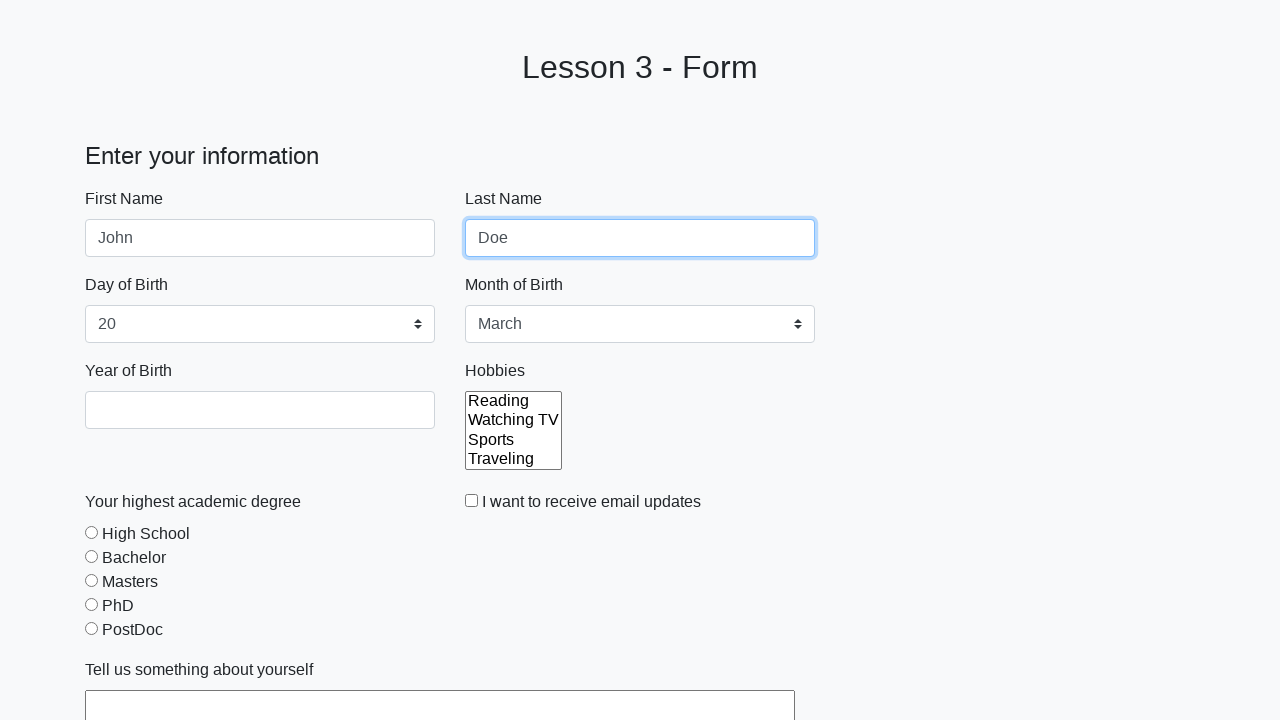

Filled year of birth with '1990' on #yearOfBirth
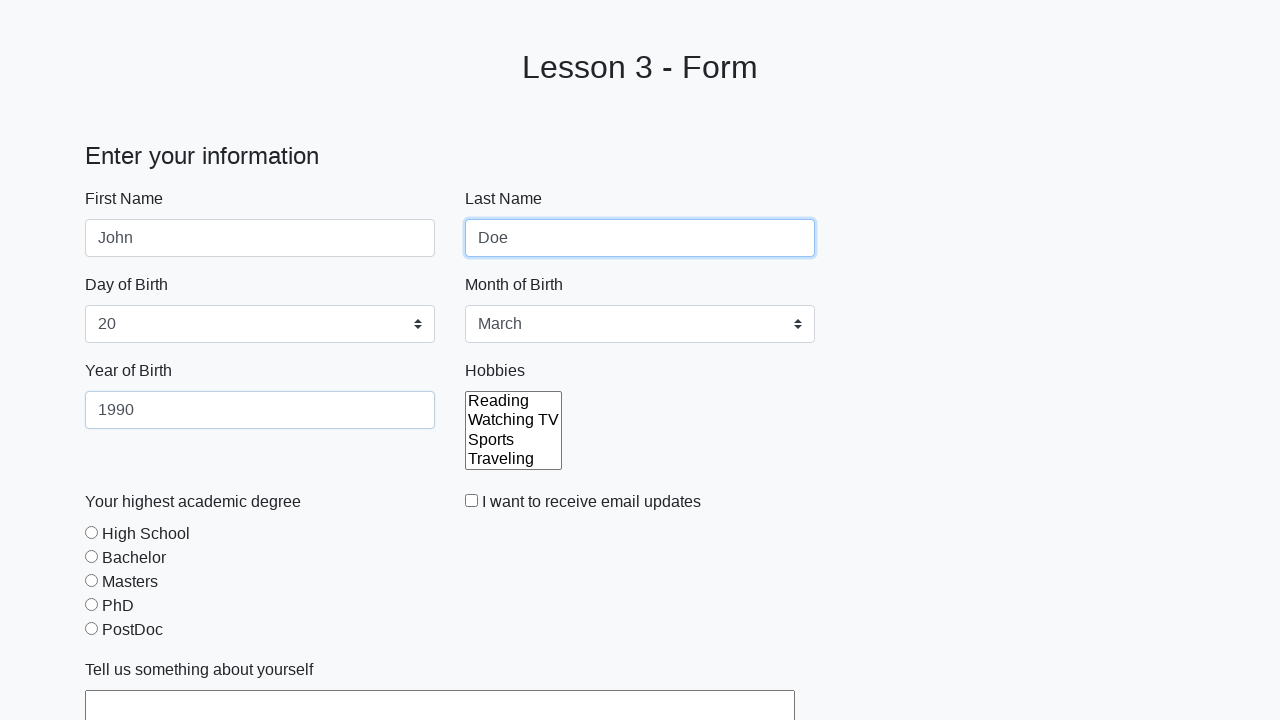

Selected hobbies: 'Reading' and 'Sports' on #hobbies
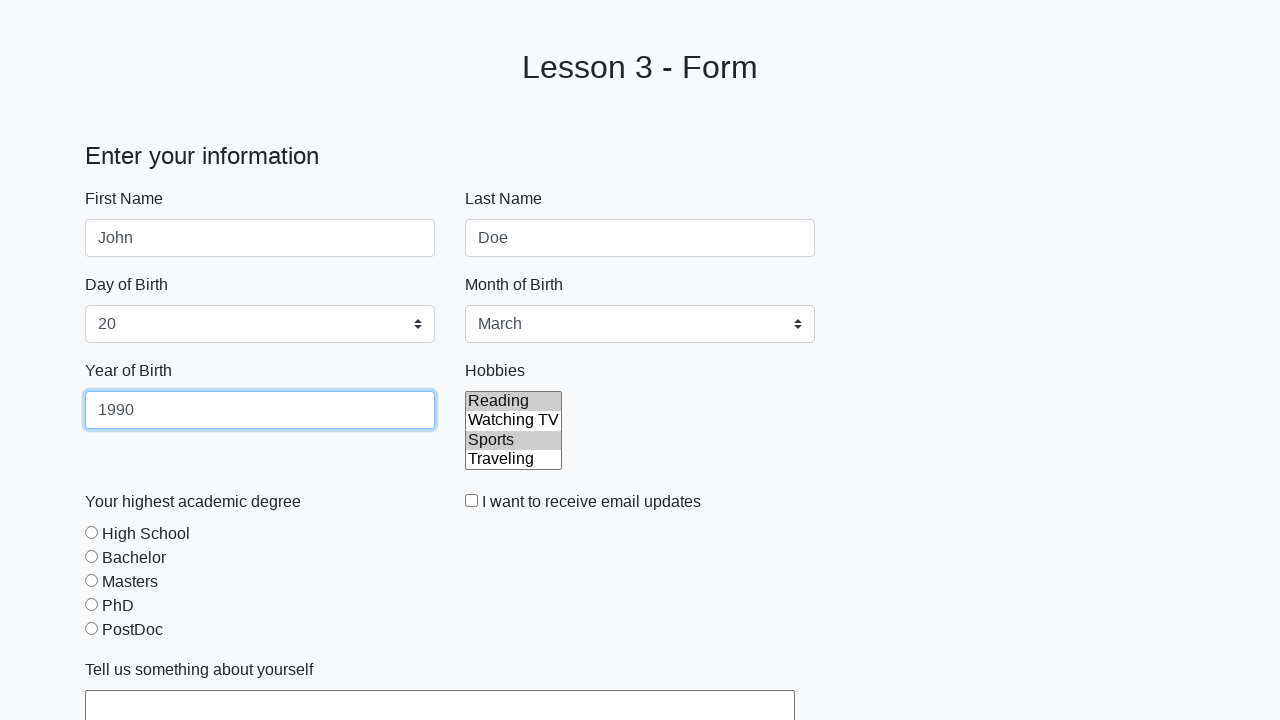

Selected 'Masters' education level at (92, 580) on input[value='masters']
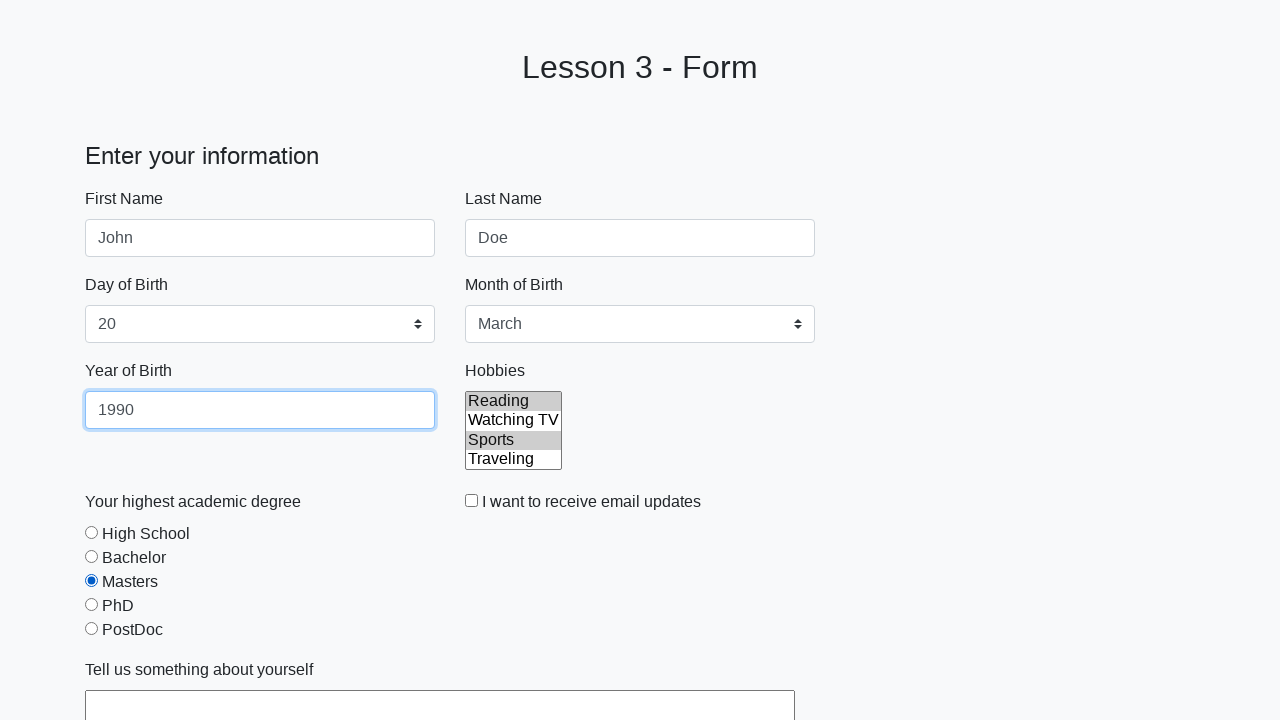

Checked email updates checkbox at (472, 500) on #emailUpdates
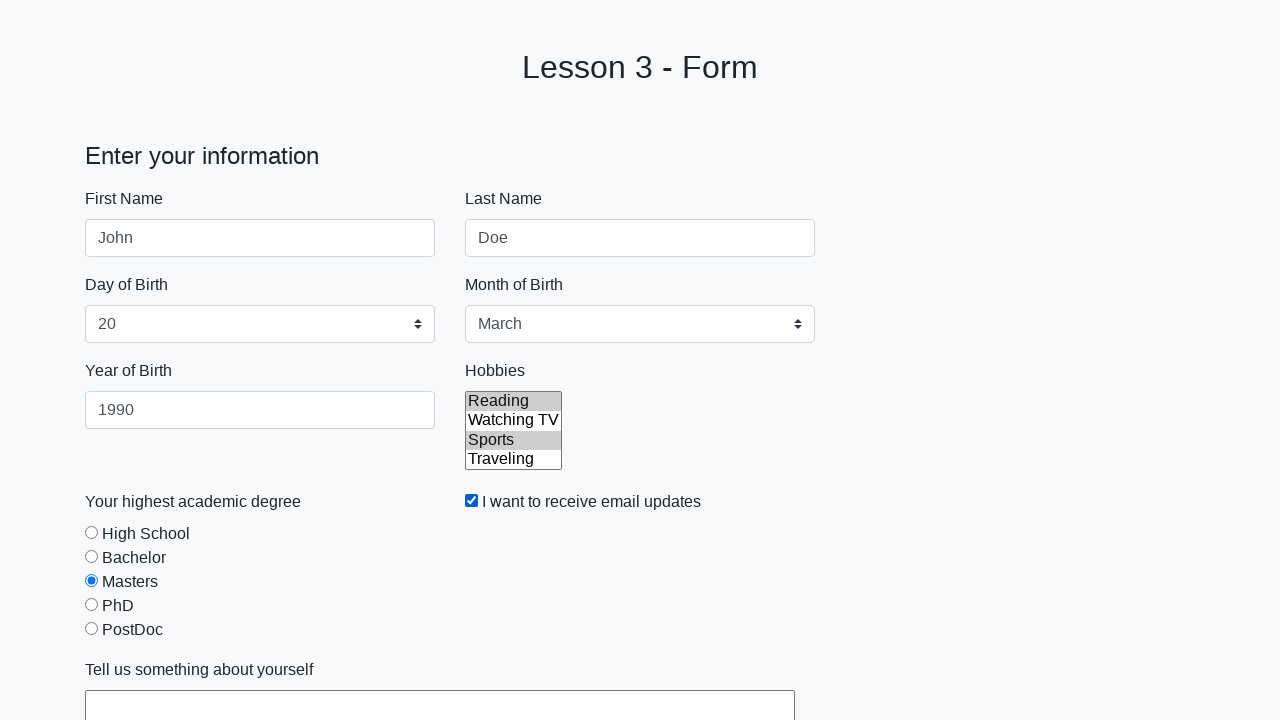

Filled about yourself textarea with provided text on #aboutYourself
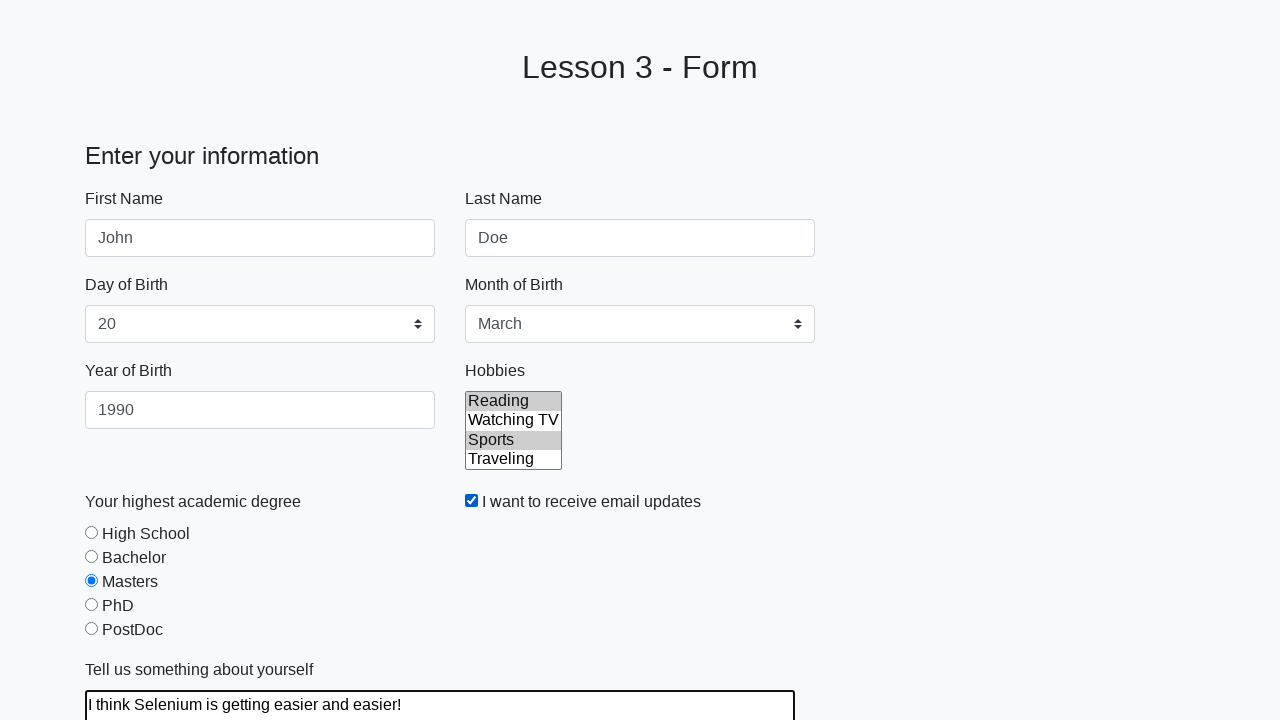

Clicked submit button to submit the form at (450, 696) on #submit
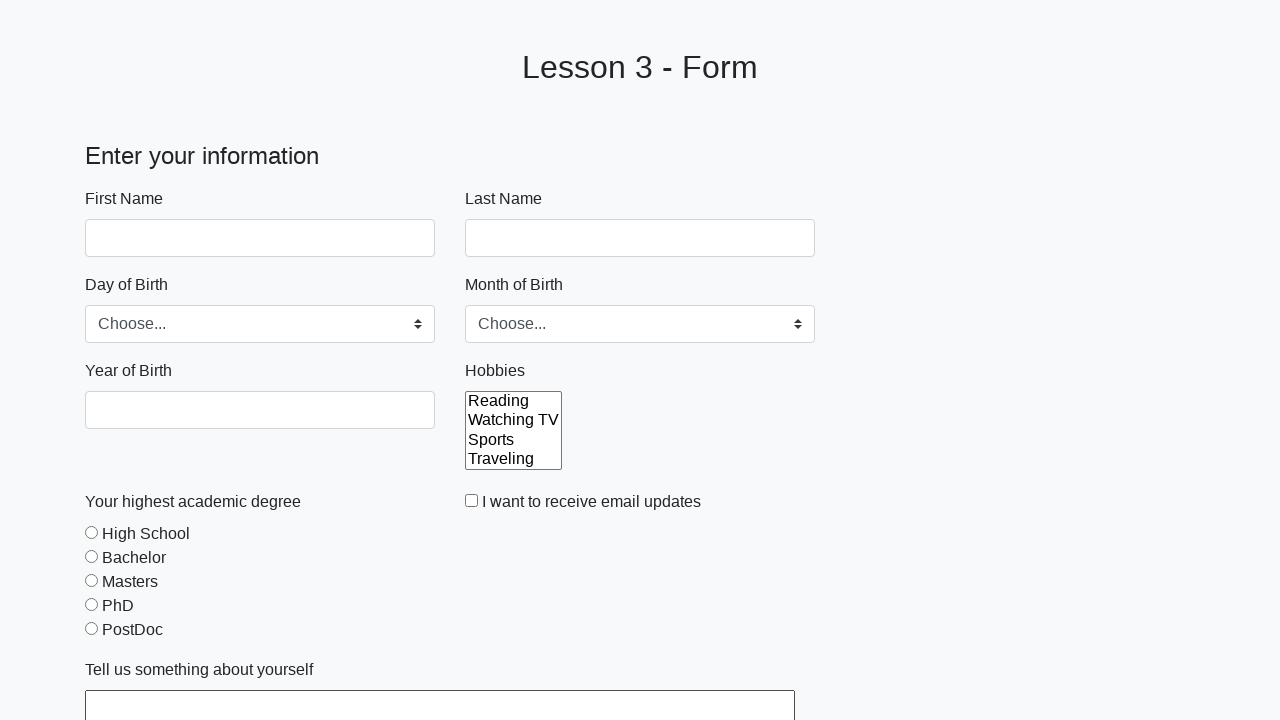

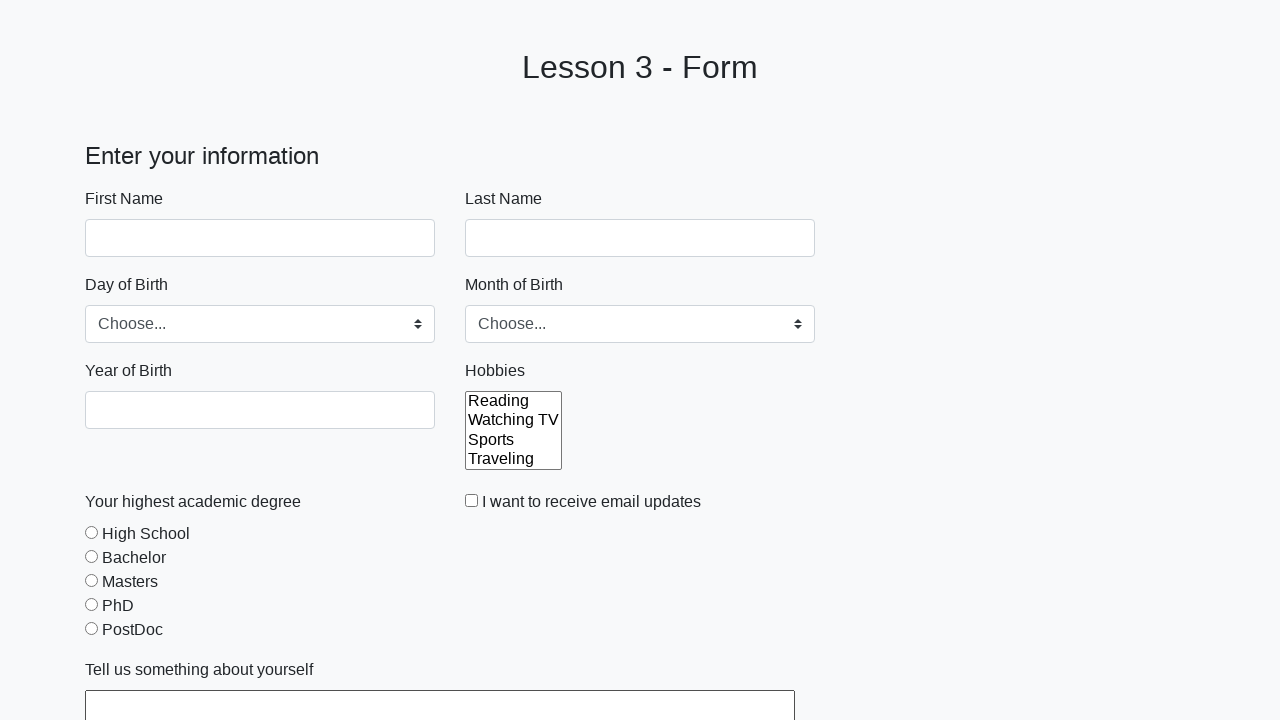